Tests dynamic dropdown selection by clicking on a category dropdown, searching for "Hotels", and selecting it using keyboard navigation

Starting URL: https://techydevs.com/demos/themes/html/listhub-demo/listhub/index.html

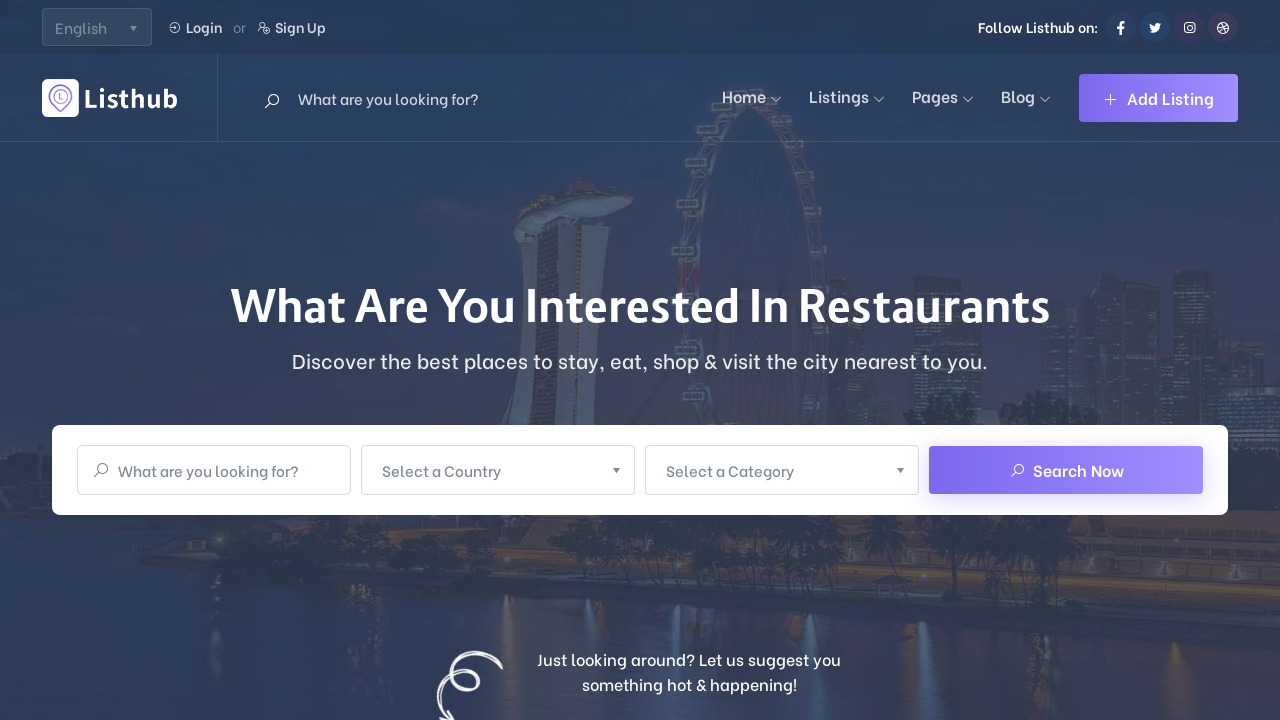

Clicked on category dropdown to open it at (769, 470) on xpath=//span[normalize-space()='Select a Category']
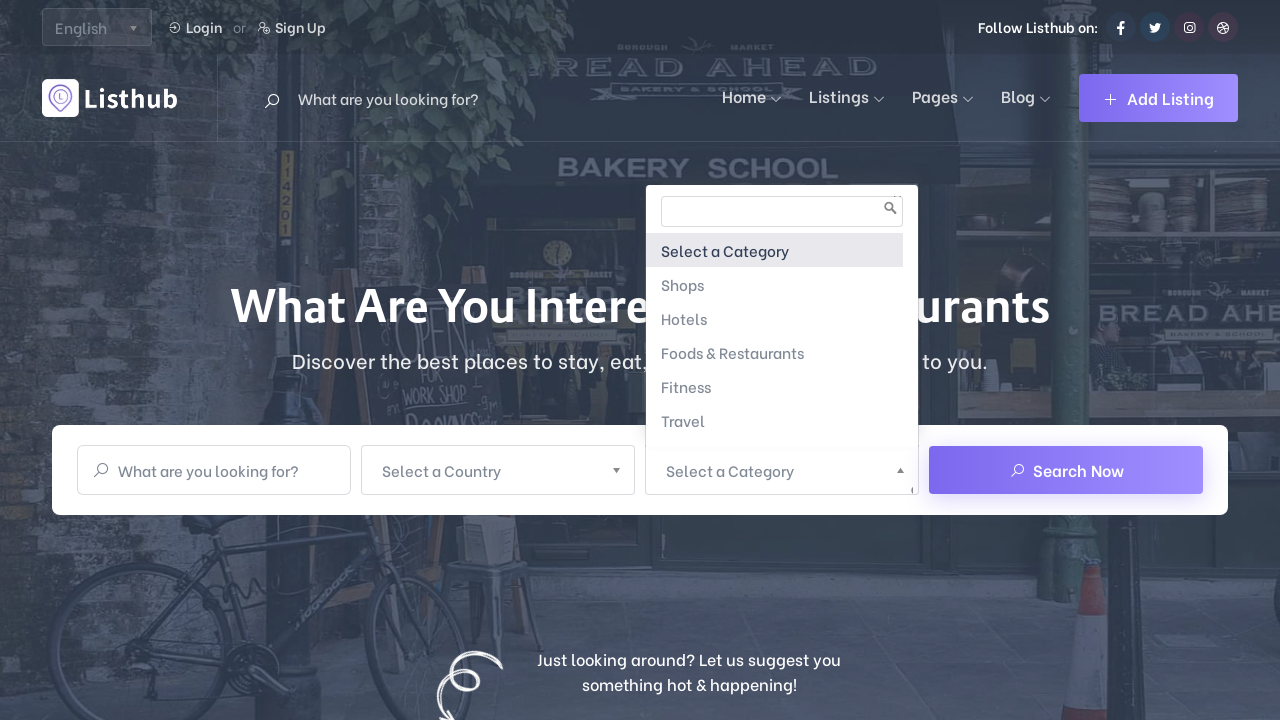

Typed 'Hotels' in dropdown search field on //span[normalize-space()='Select a Category']/parent::a/following-sibling::div//
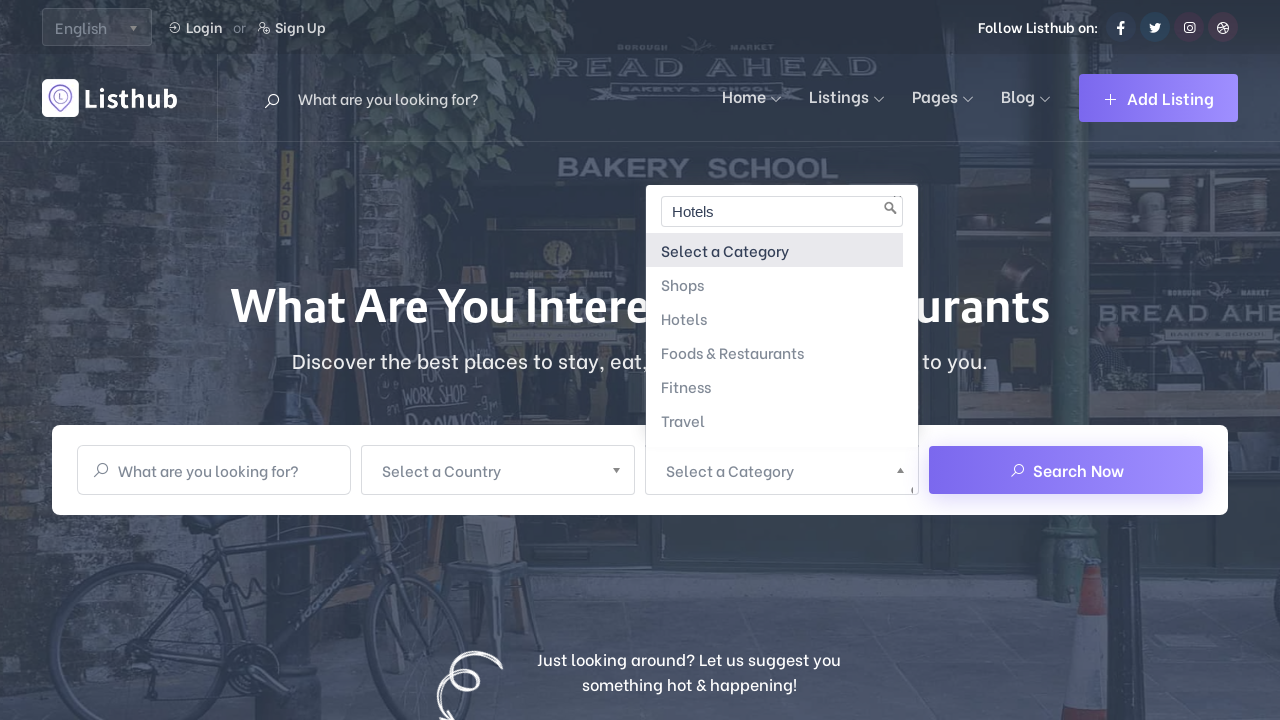

Pressed Enter to select 'Hotels' from dropdown
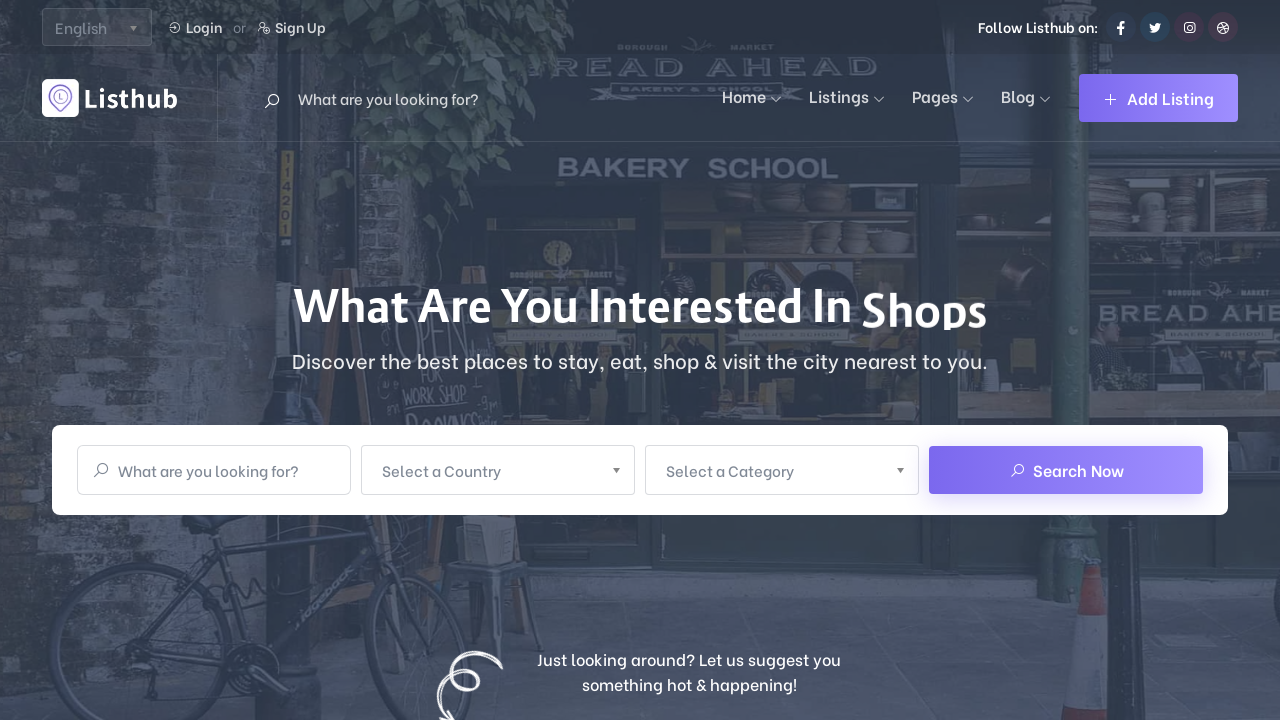

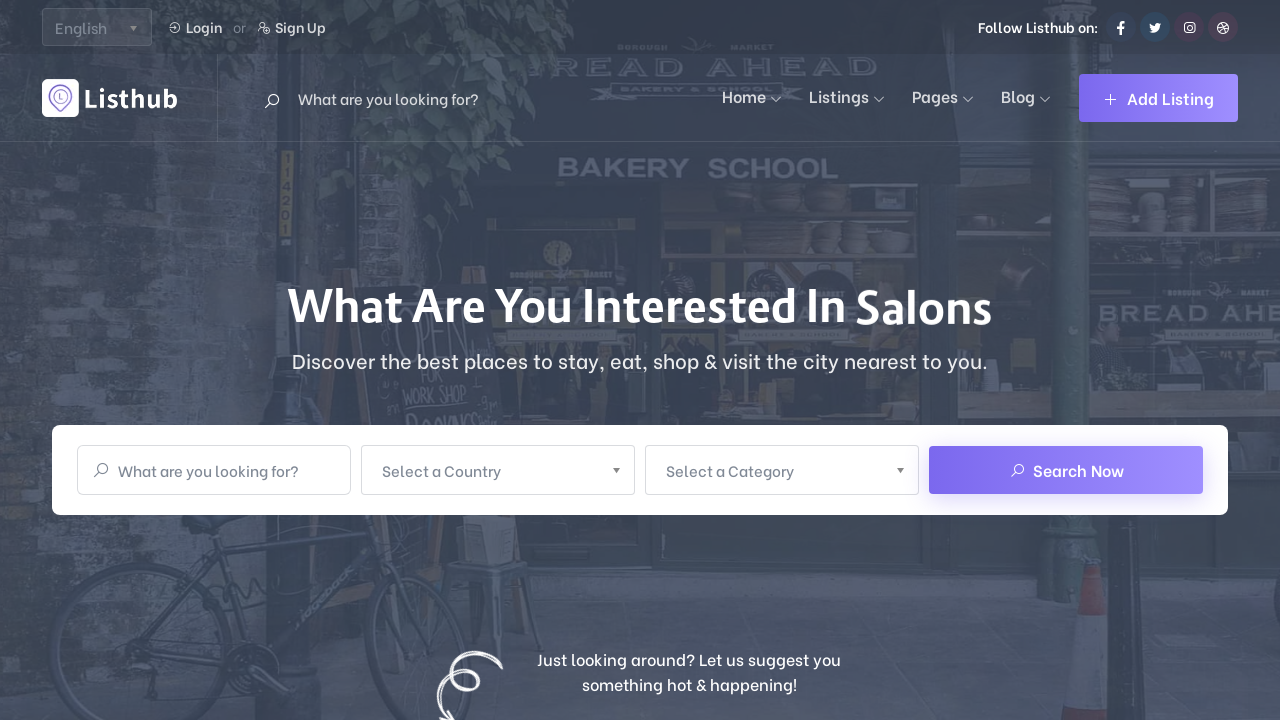